Navigates to the NFL transactions page, verifies transaction data is displayed in a table, and tests pagination by clicking through to the next page of results.

Starting URL: https://www.nfl.com/transactions/league/signings/2024/3

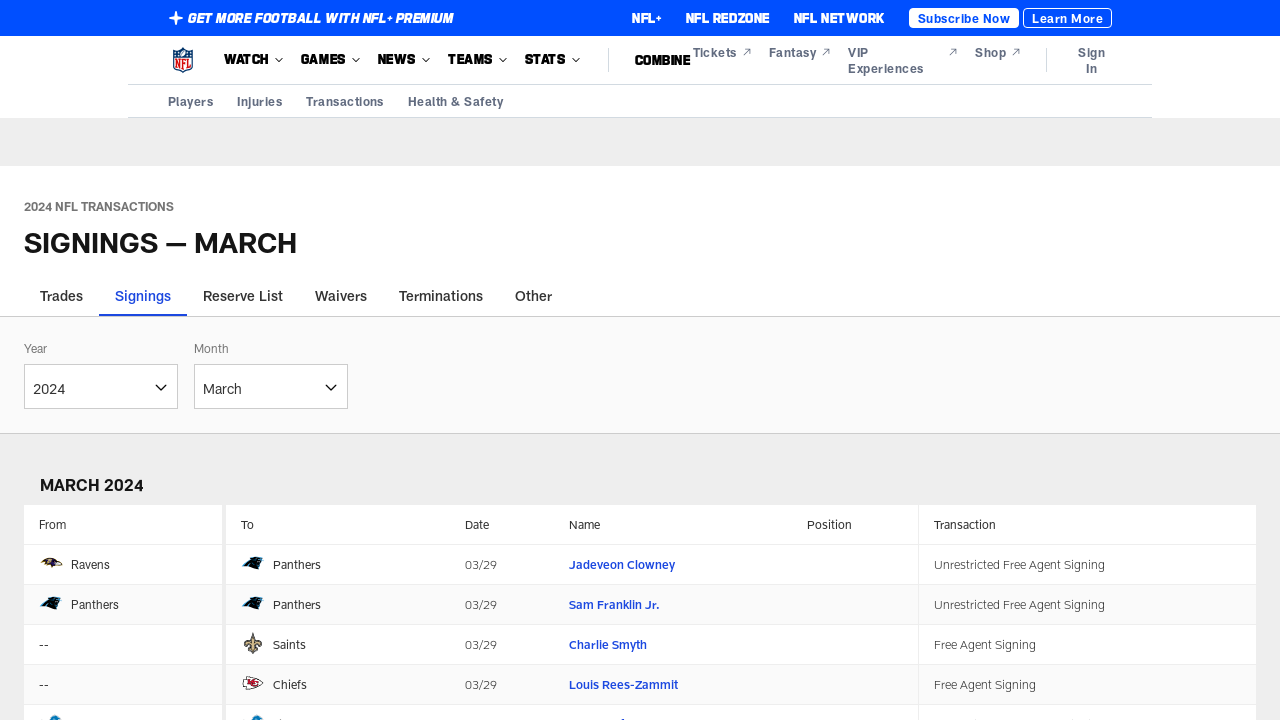

Waited for transaction table to load
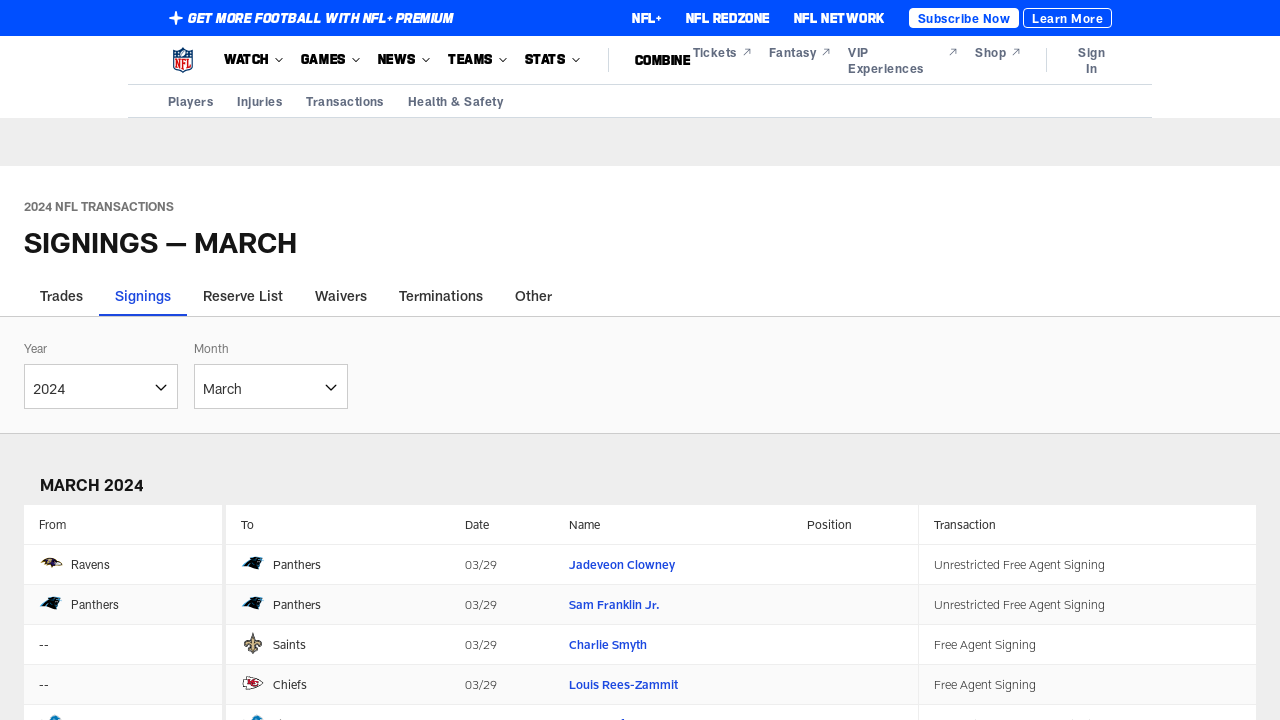

Found 25 transaction rows in the table
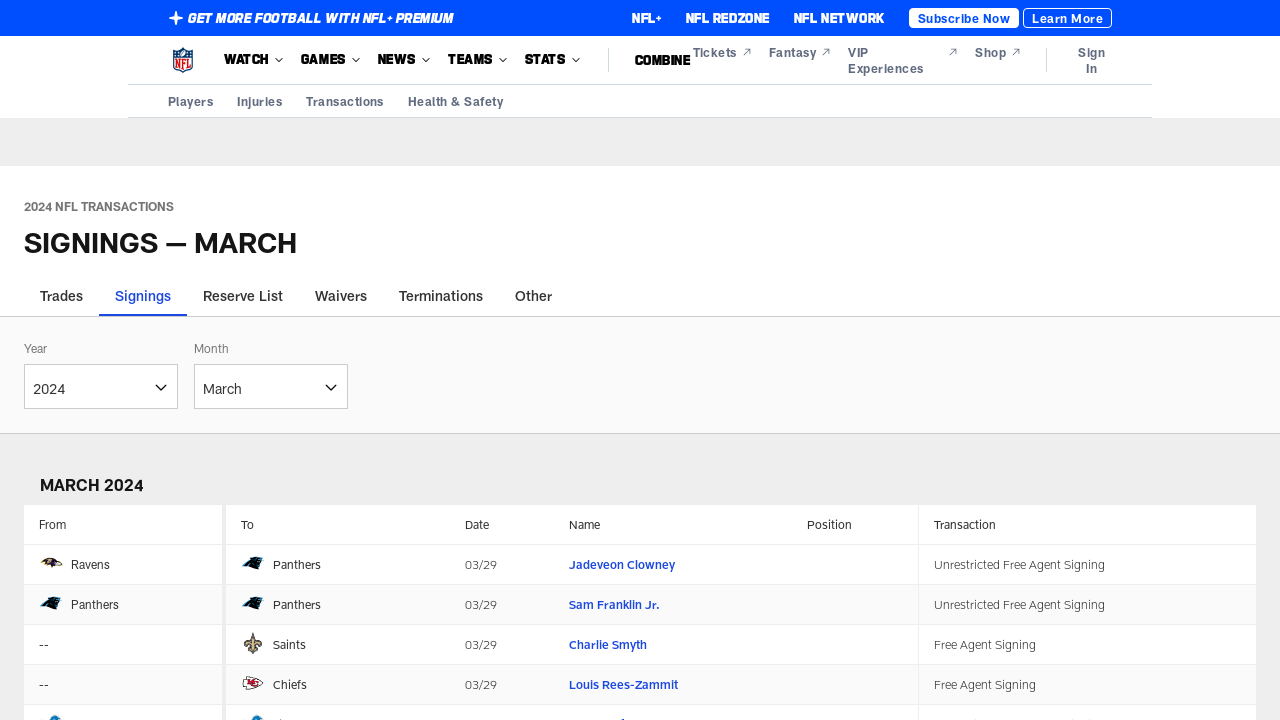

Verified that transaction rows are present (assertion passed)
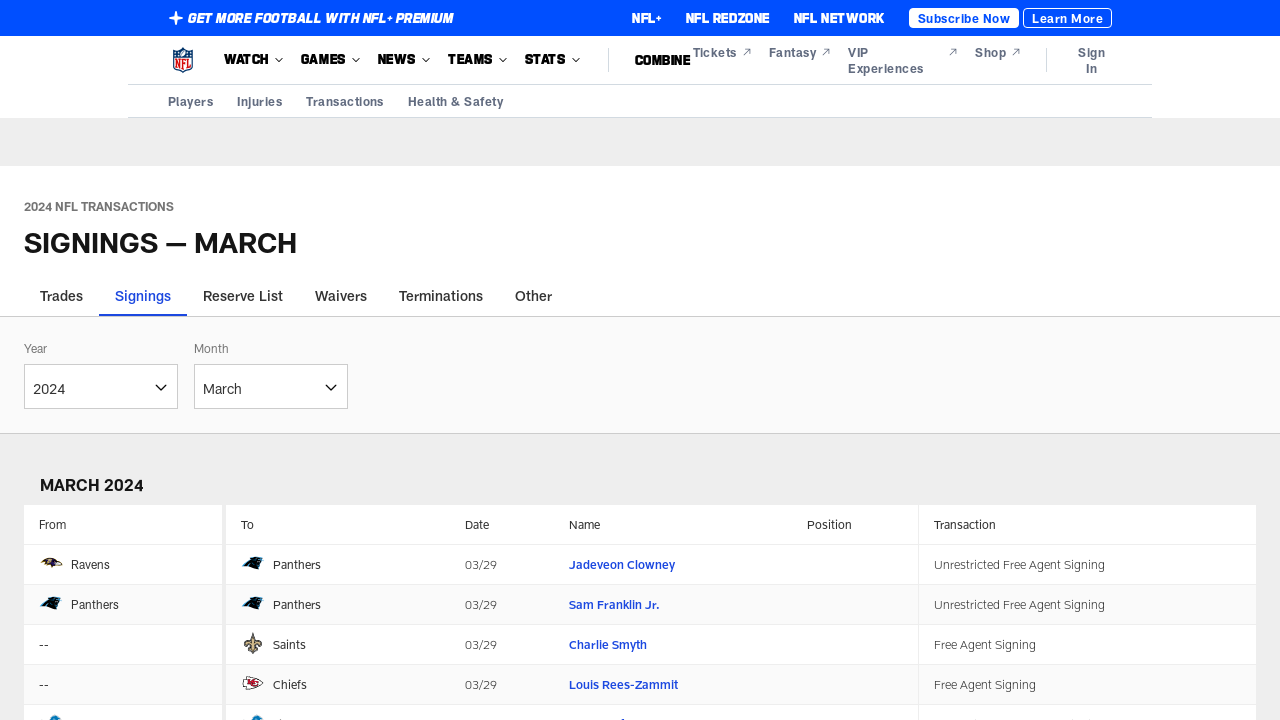

Checked for next page pagination link
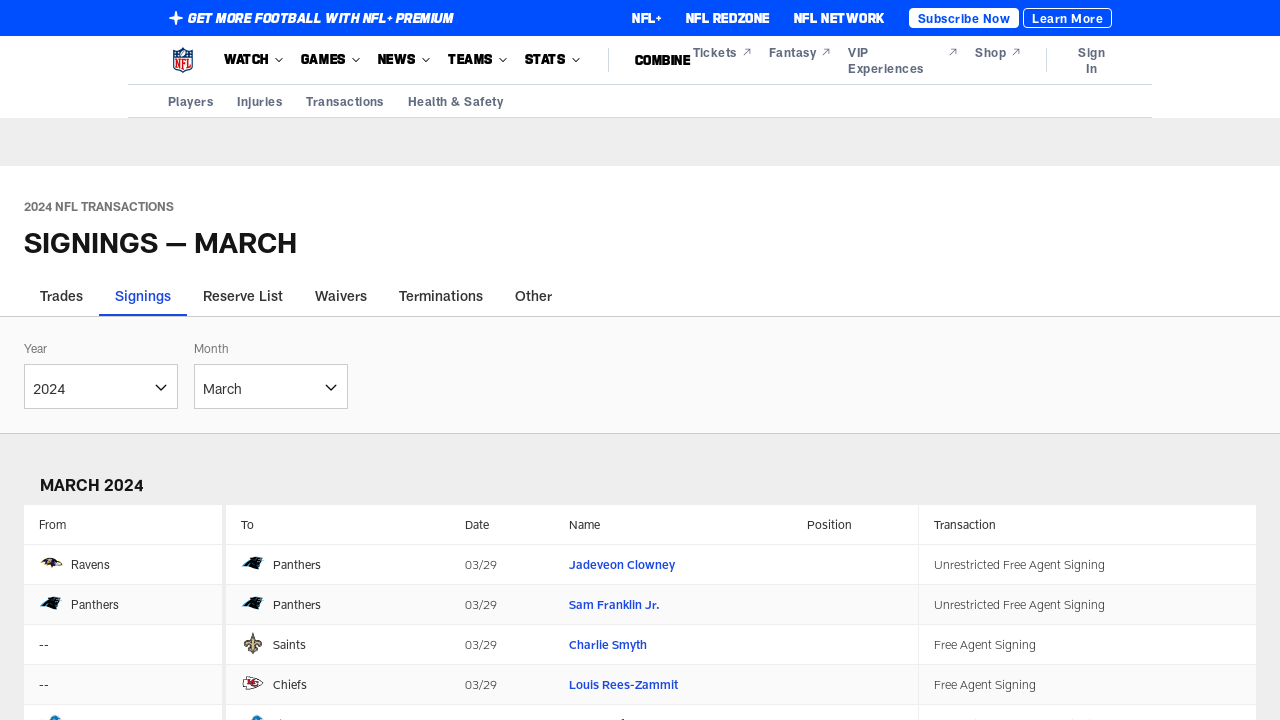

Clicked next page button to navigate to page 2
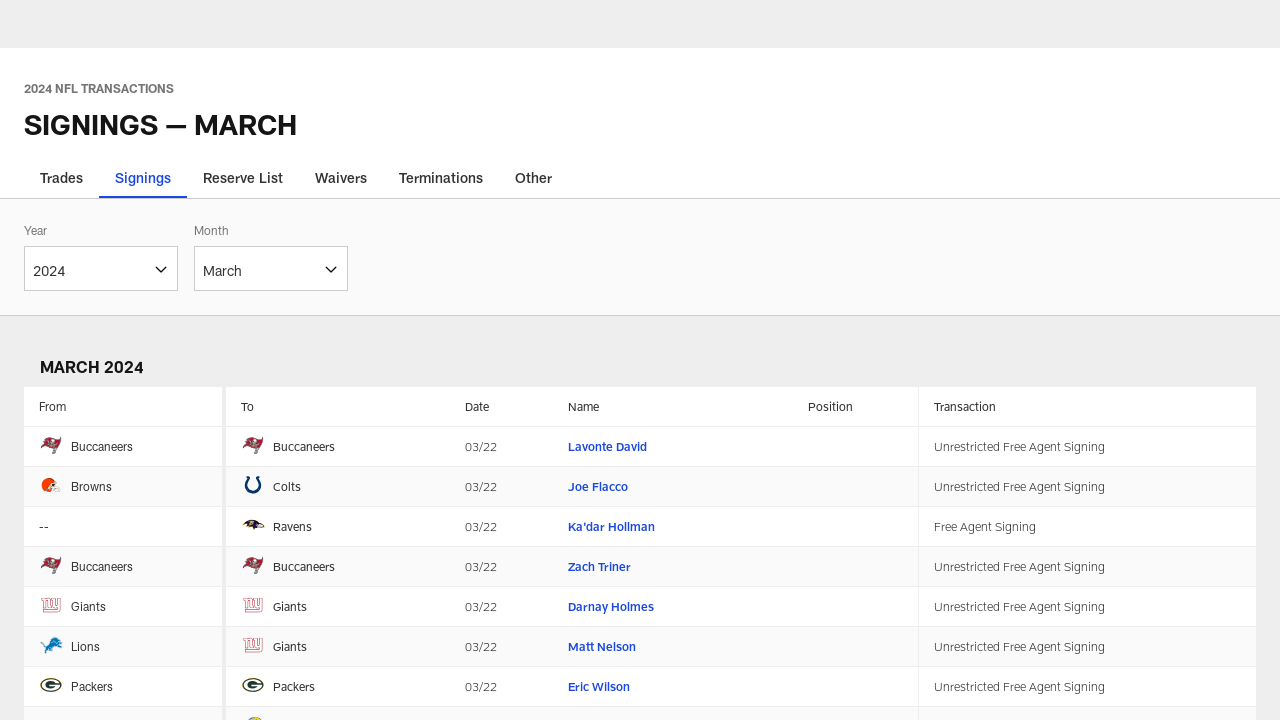

Waited for next page transaction table to load
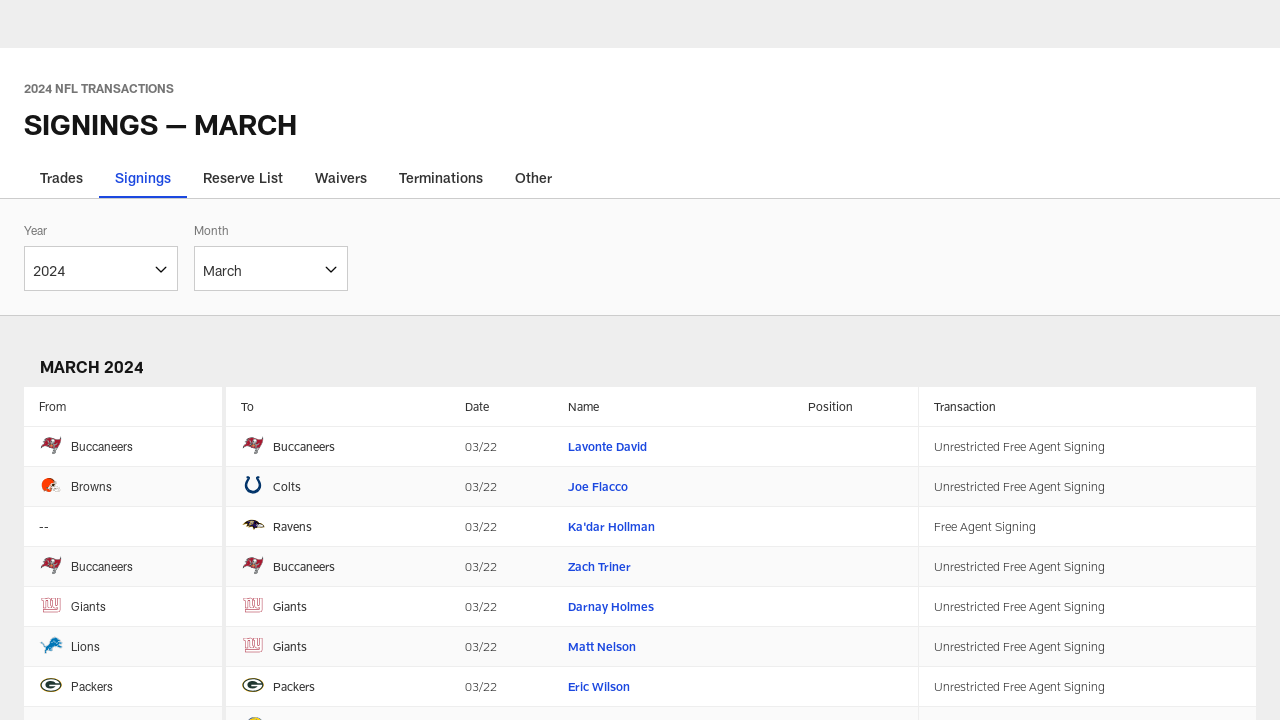

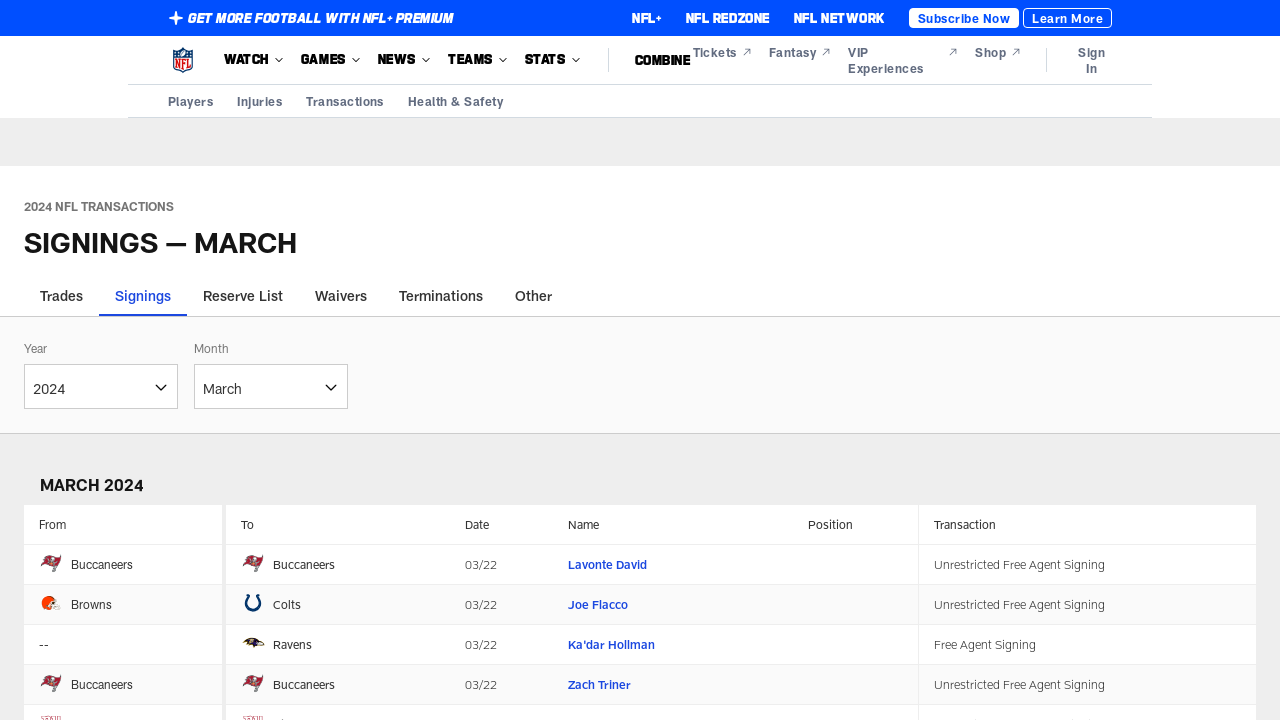